Navigates to Selenium test page and checks if the email input element is displayed on the page

Starting URL: https://www.selenium.dev/selenium/web/inputs.html

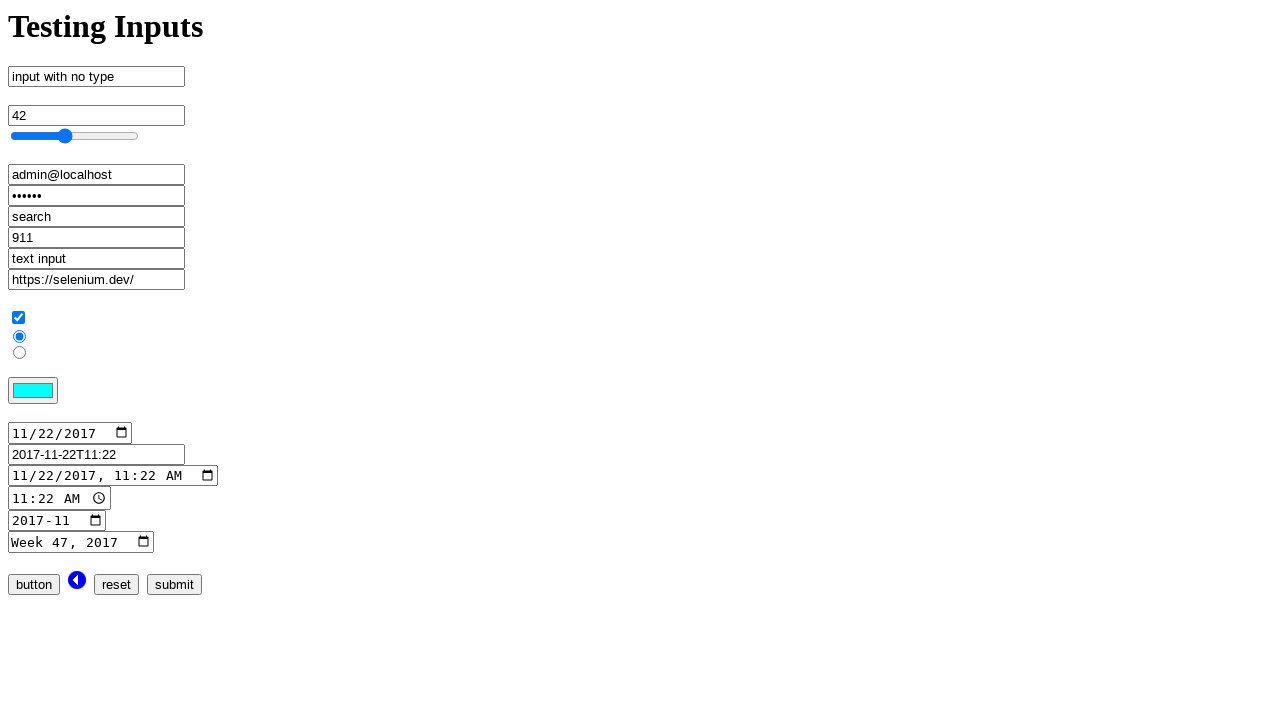

Navigated to Selenium test page with input elements
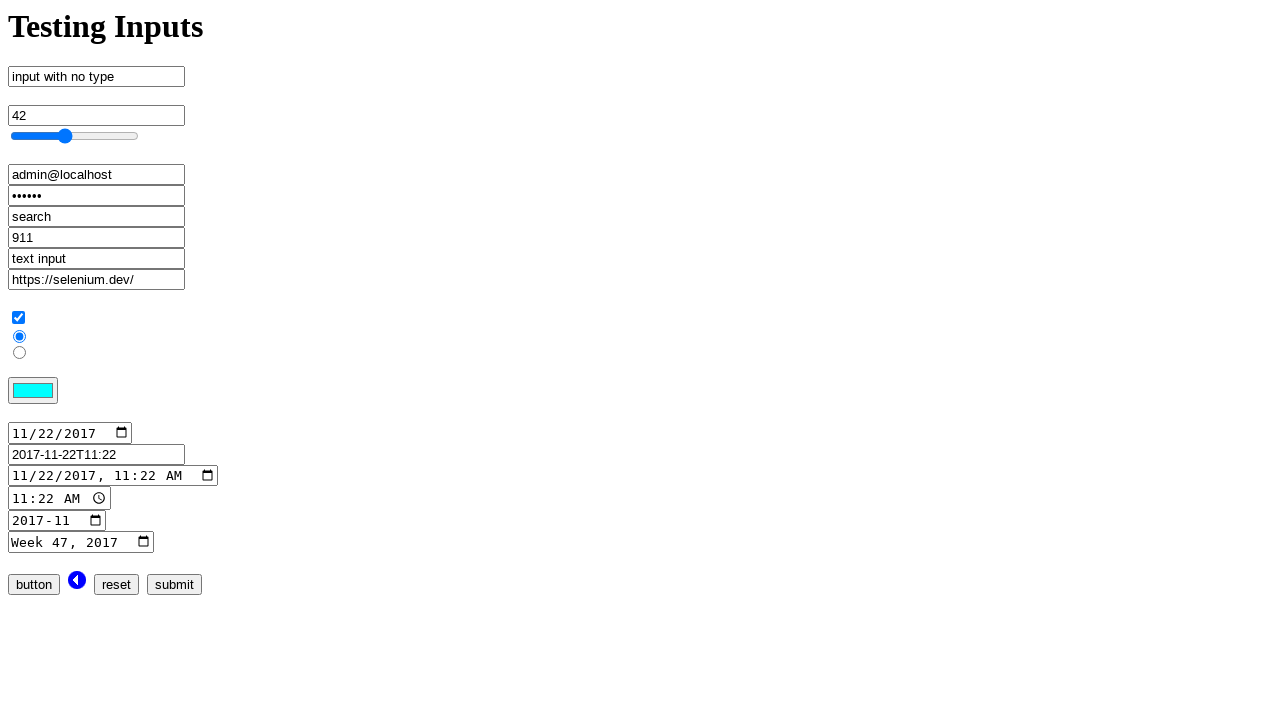

Located email input element
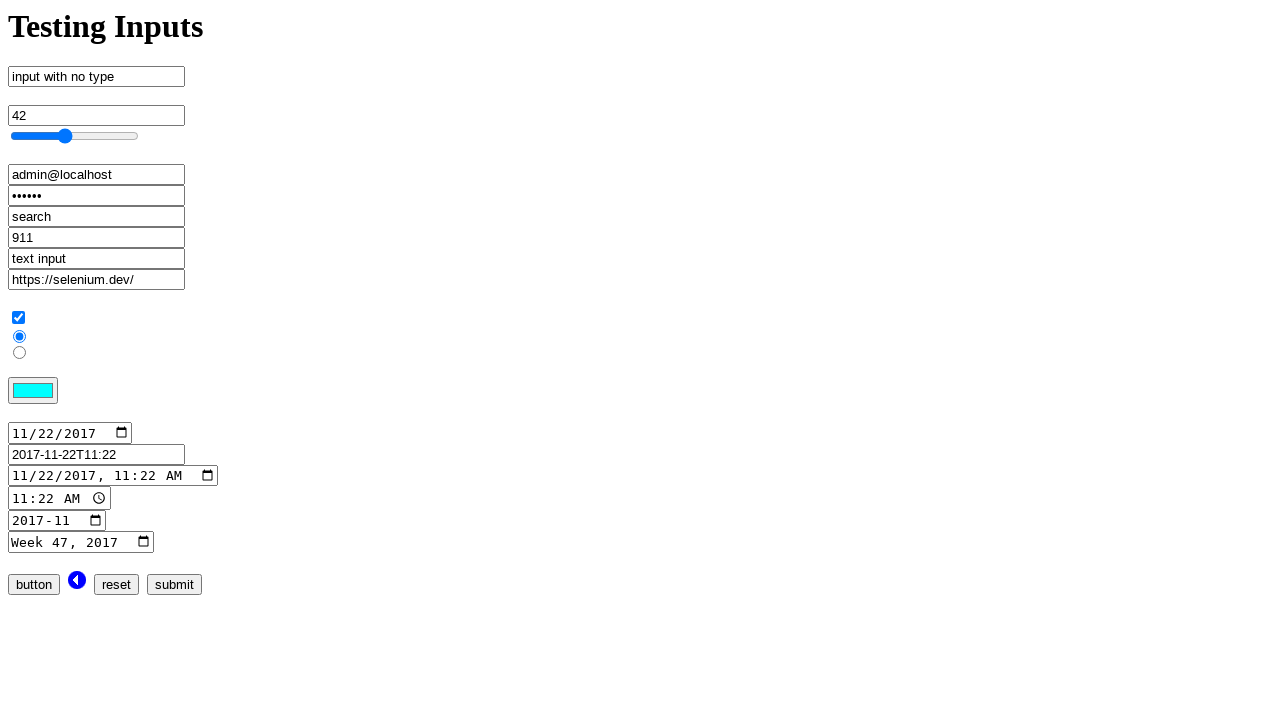

Email input element became visible
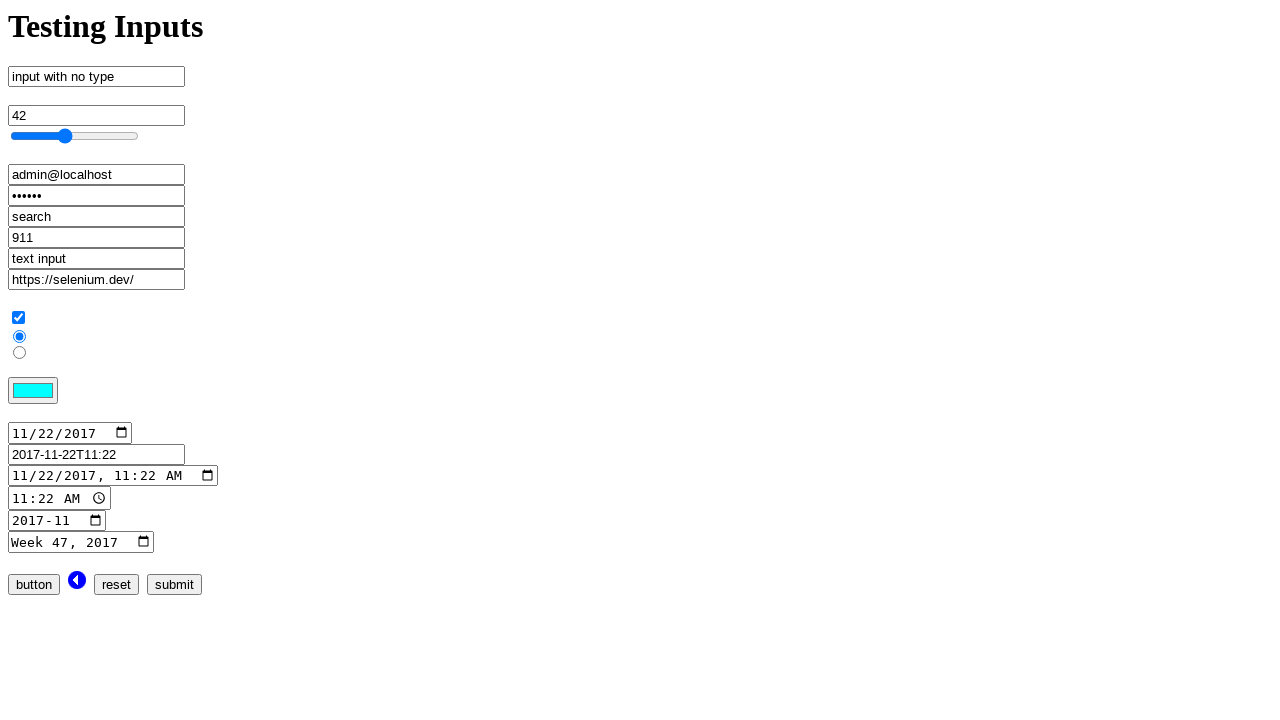

Checked if email input is visible: True
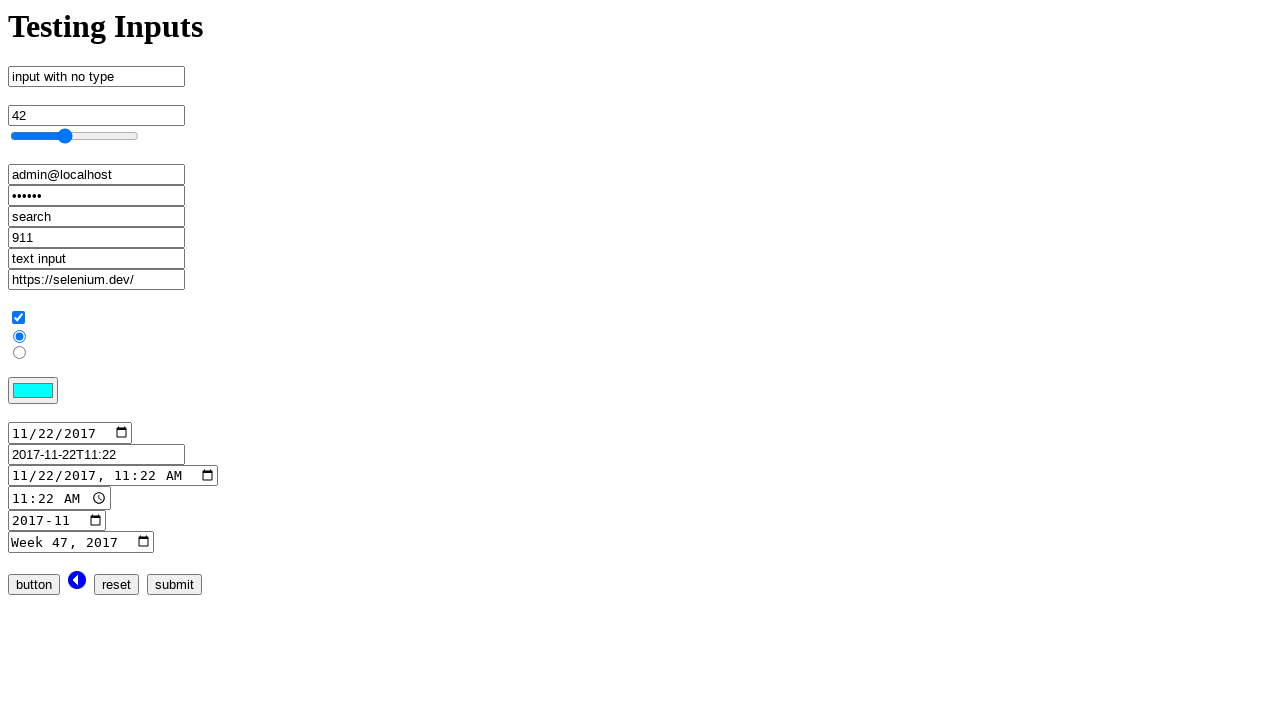

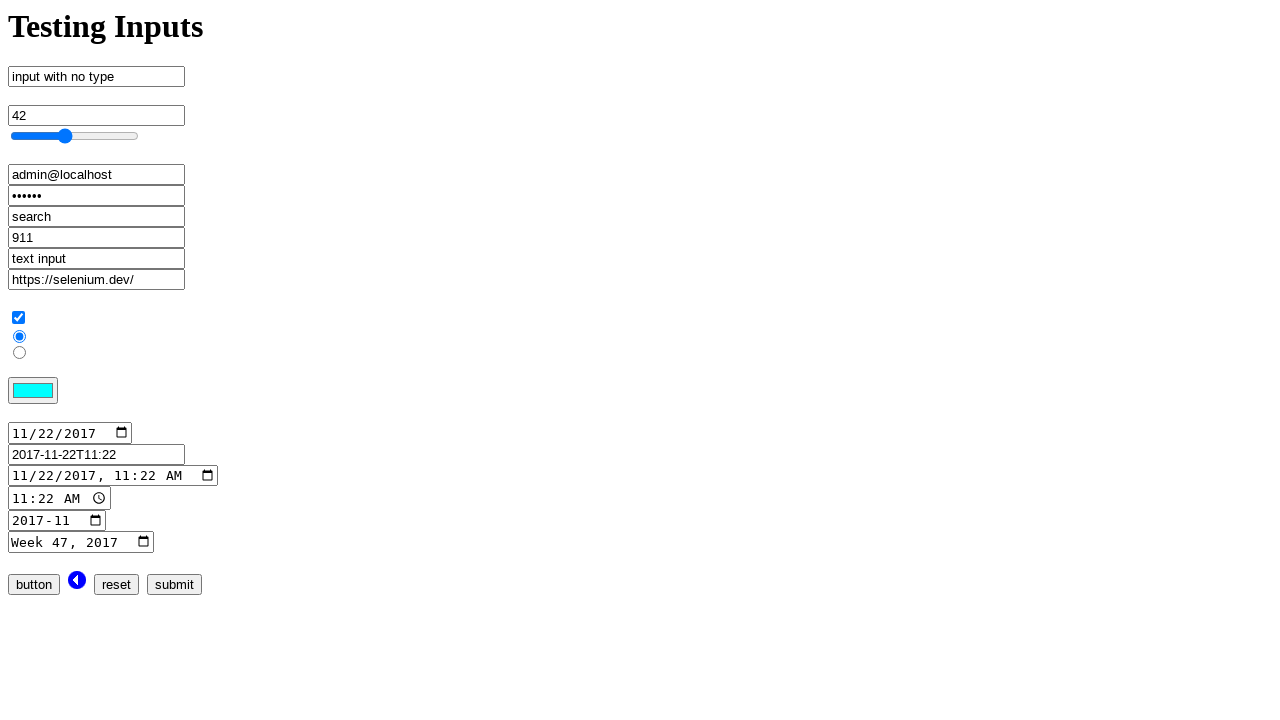